Tests the file download functionality by clicking the download button on the DemoQA upload-download page

Starting URL: https://demoqa.com/upload-download

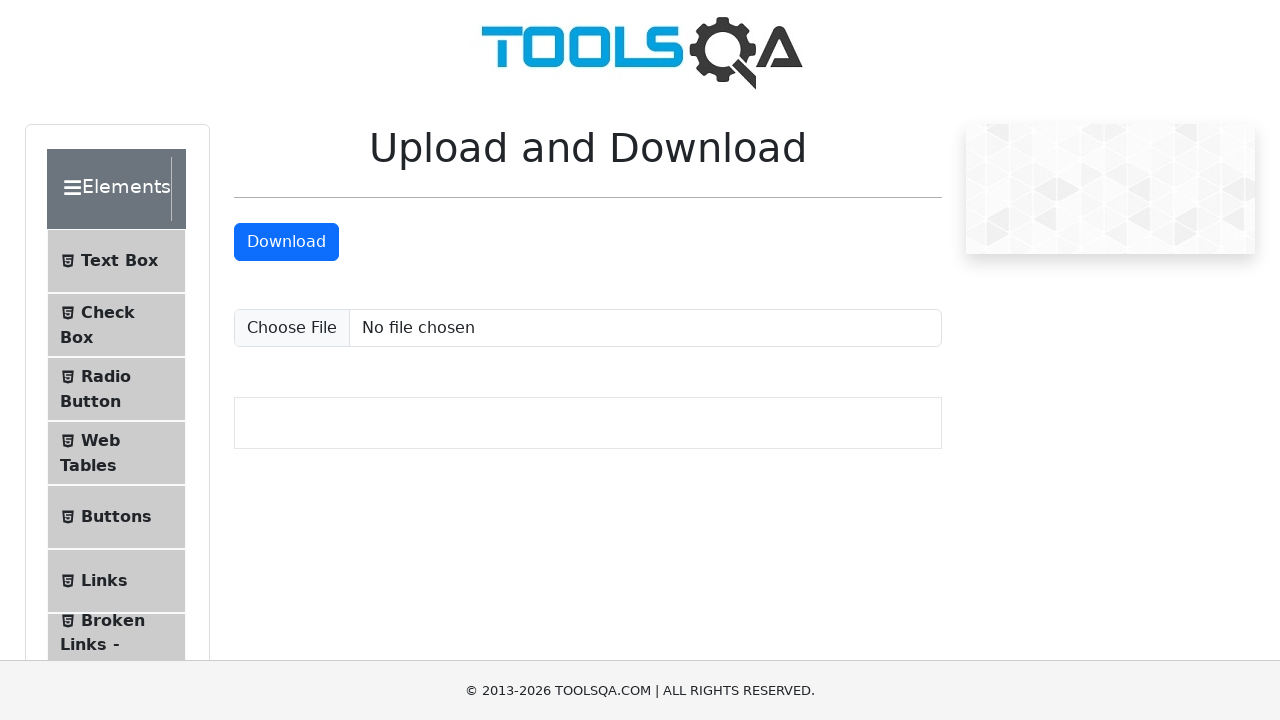

Clicked download button to initiate file download at (286, 242) on #downloadButton
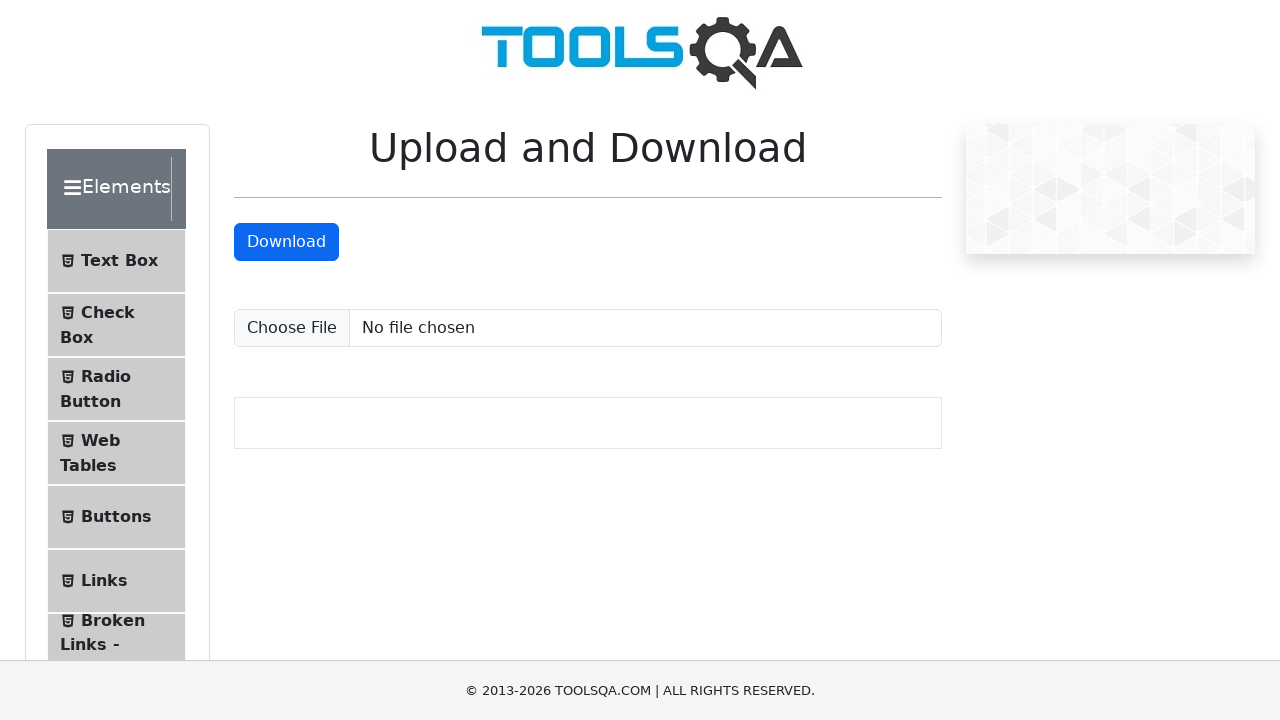

Clicked download button and waited for download to complete at (286, 242) on #downloadButton
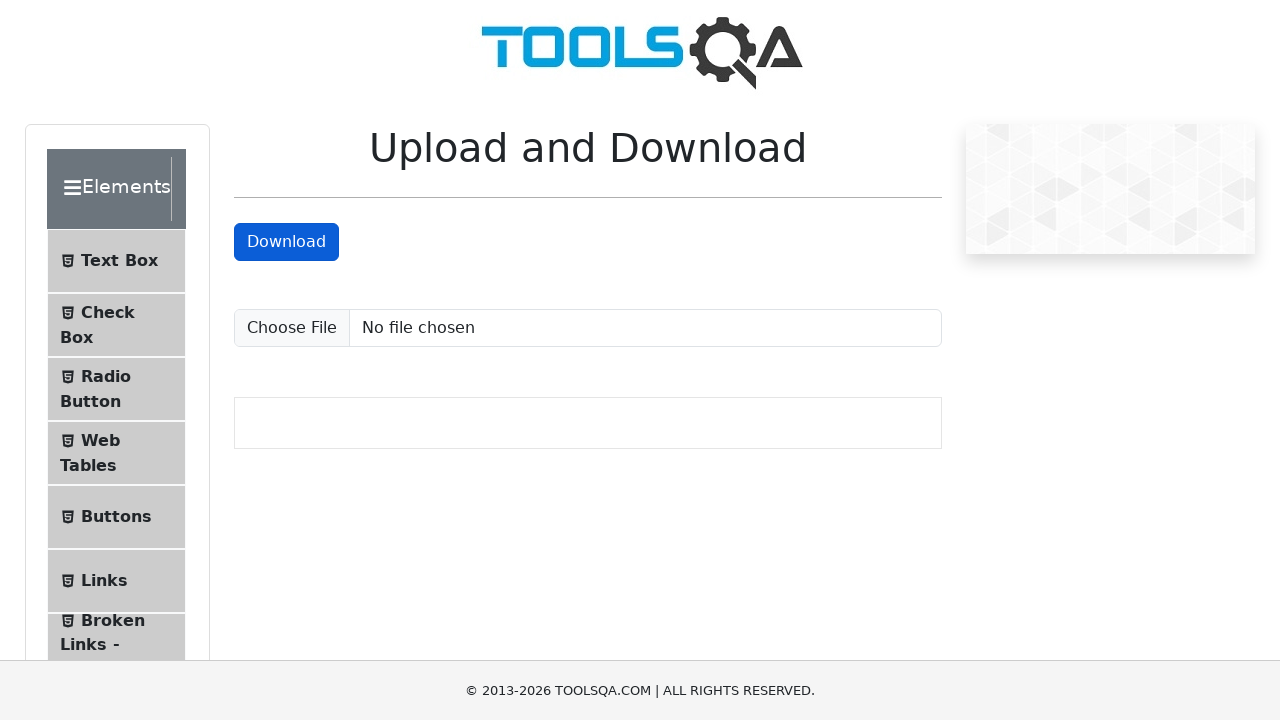

File download completed successfully
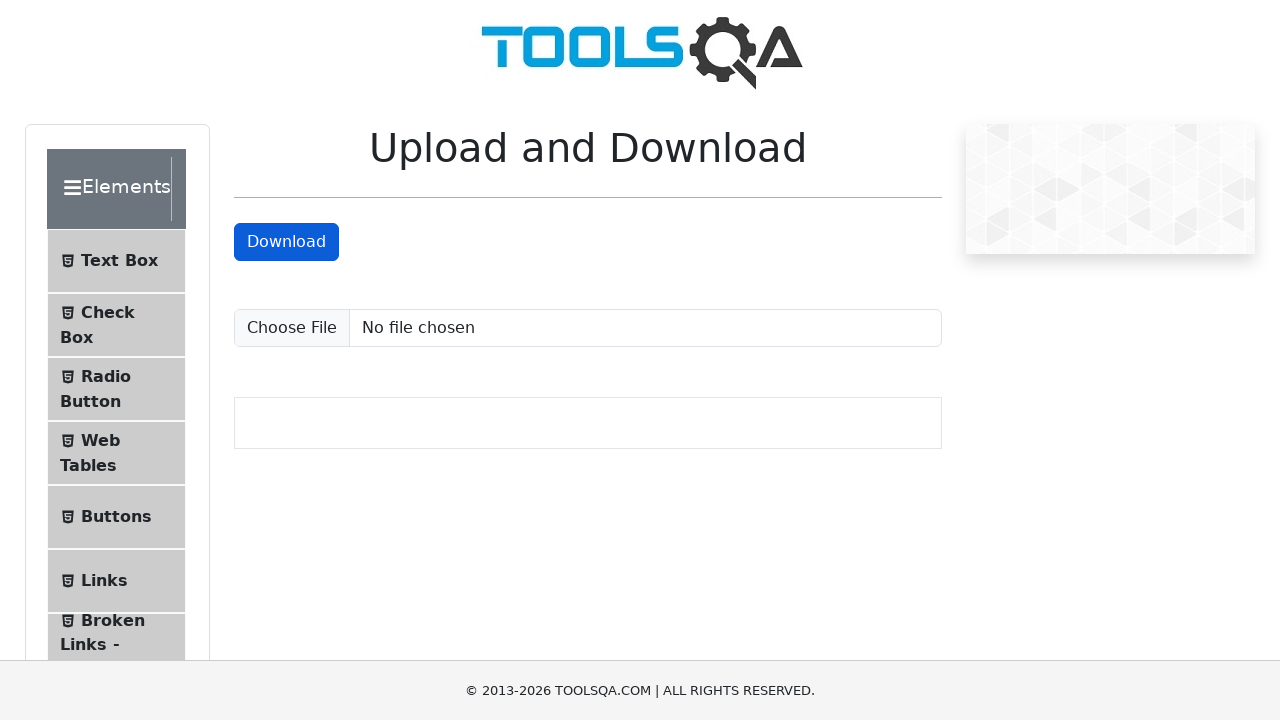

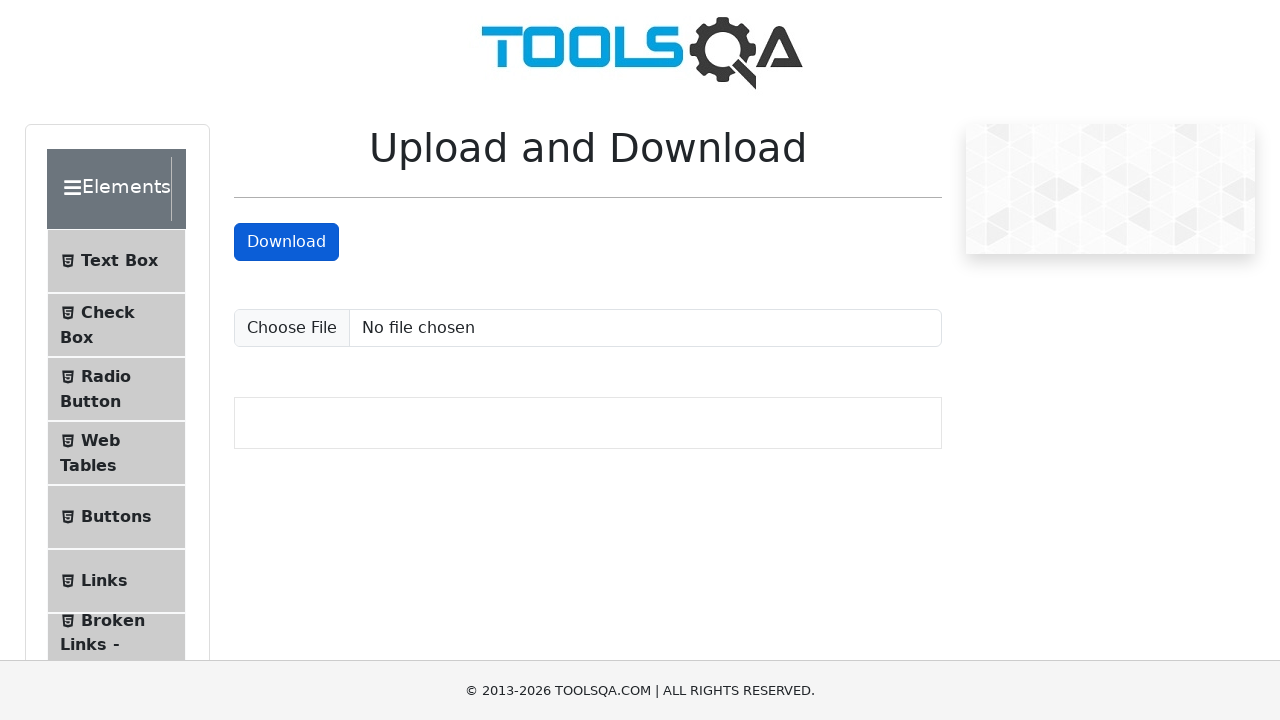